Tests that the YouTube page title is "YouTube"

Starting URL: https://www.youtube.com/

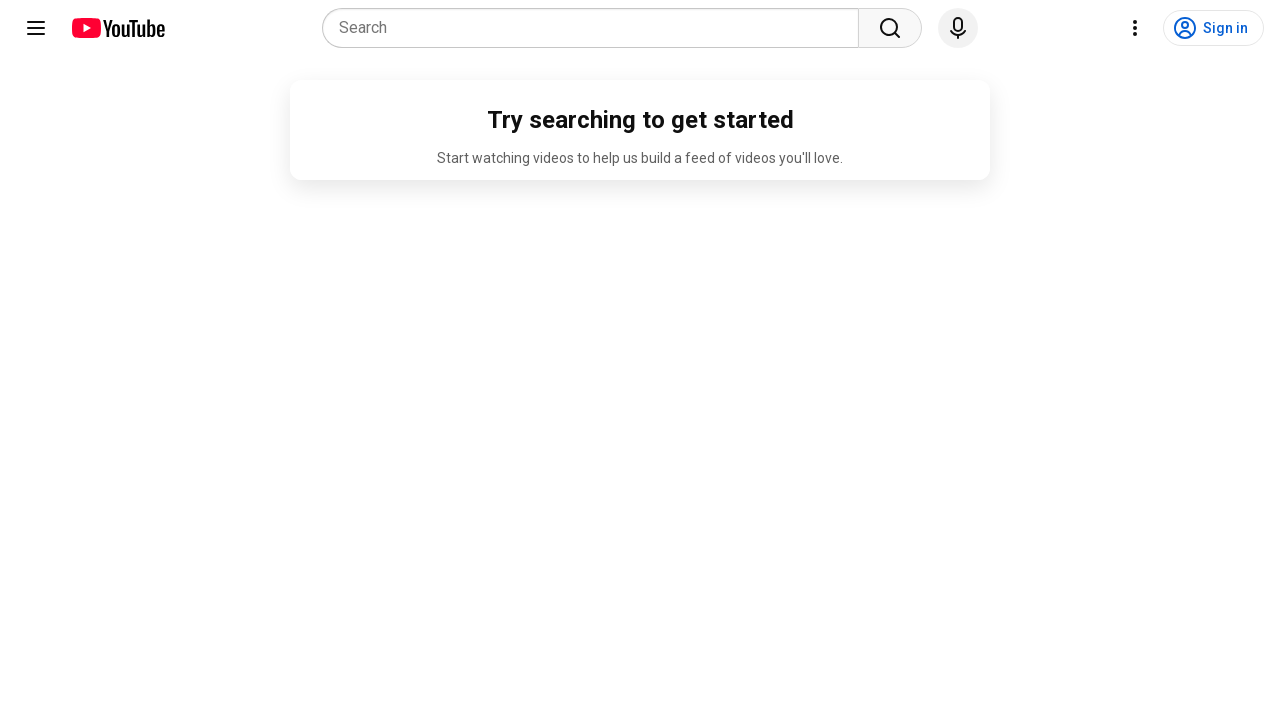

Navigated to YouTube homepage
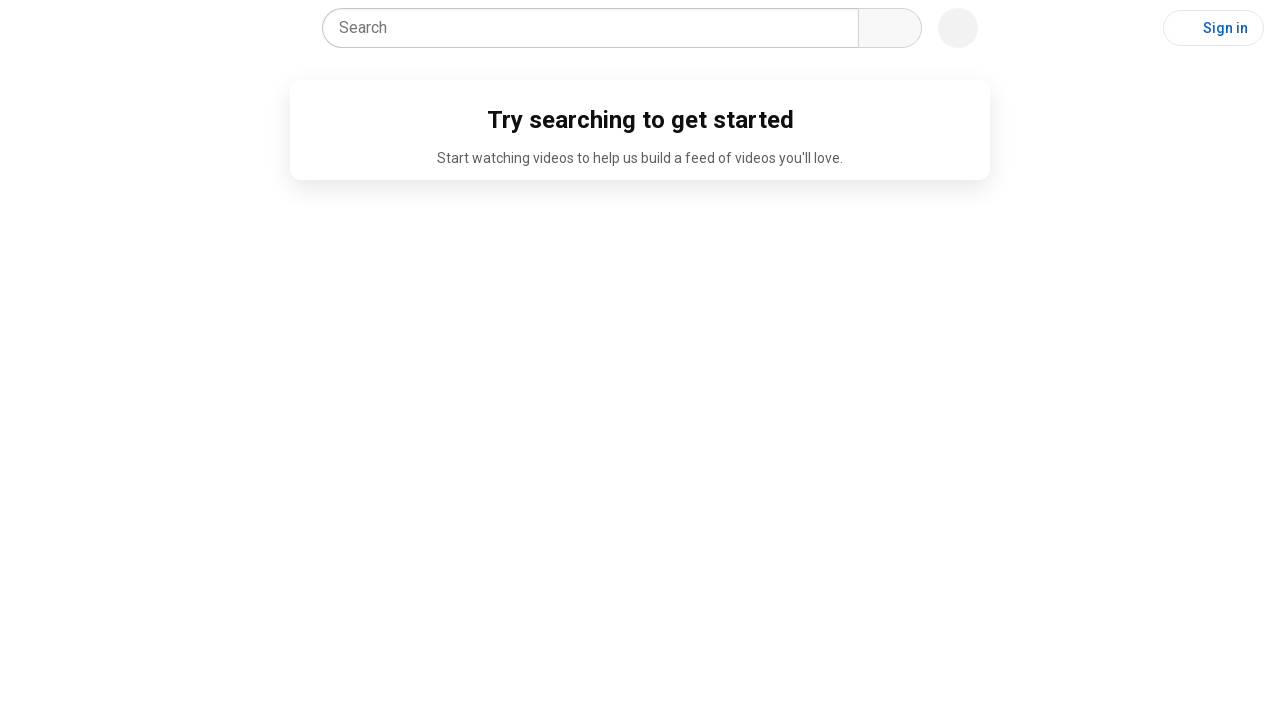

Verified page title is 'YouTube'
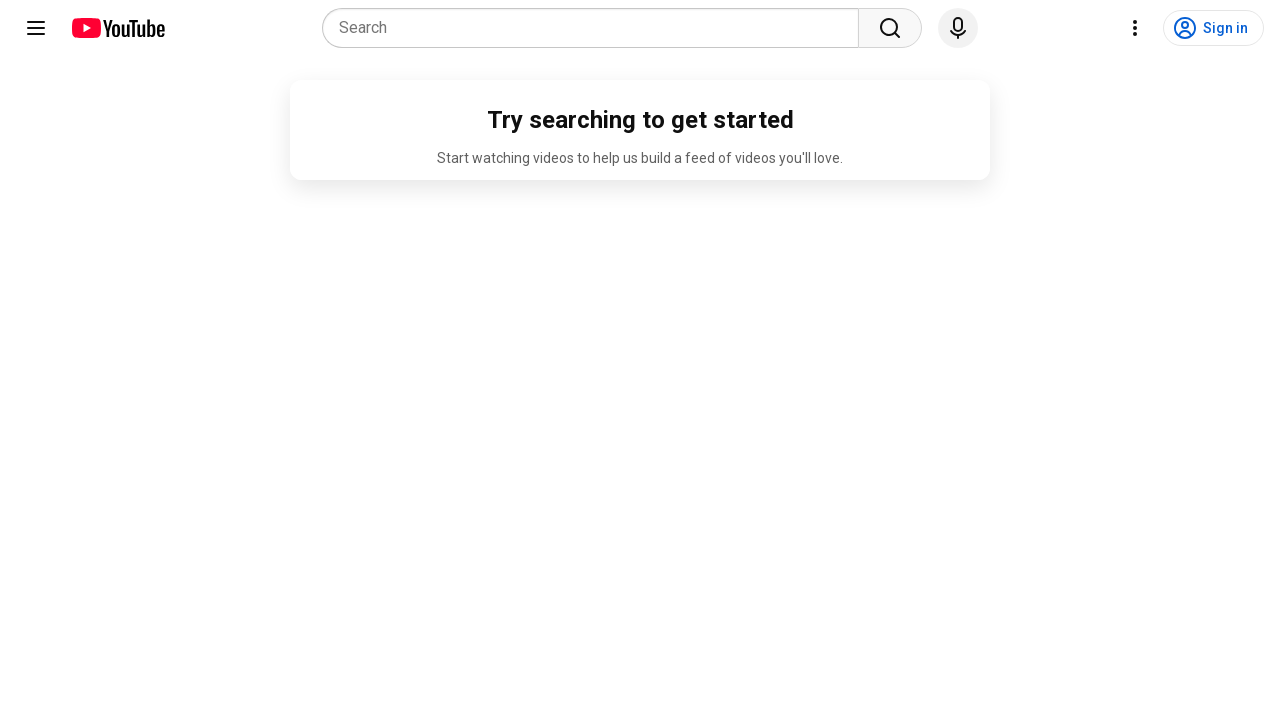

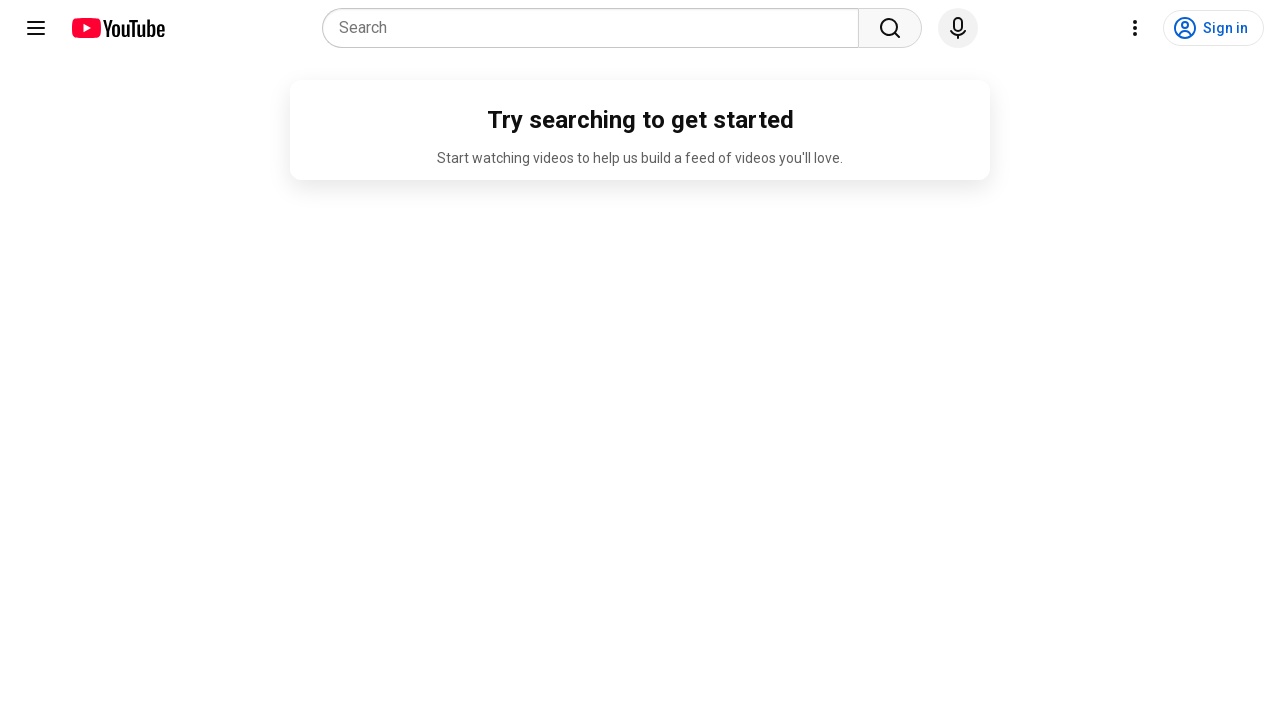